Tests dismissing a prompt JavaScript alert after entering text (text should be ignored)

Starting URL: https://the-internet.herokuapp.com/javascript_alerts

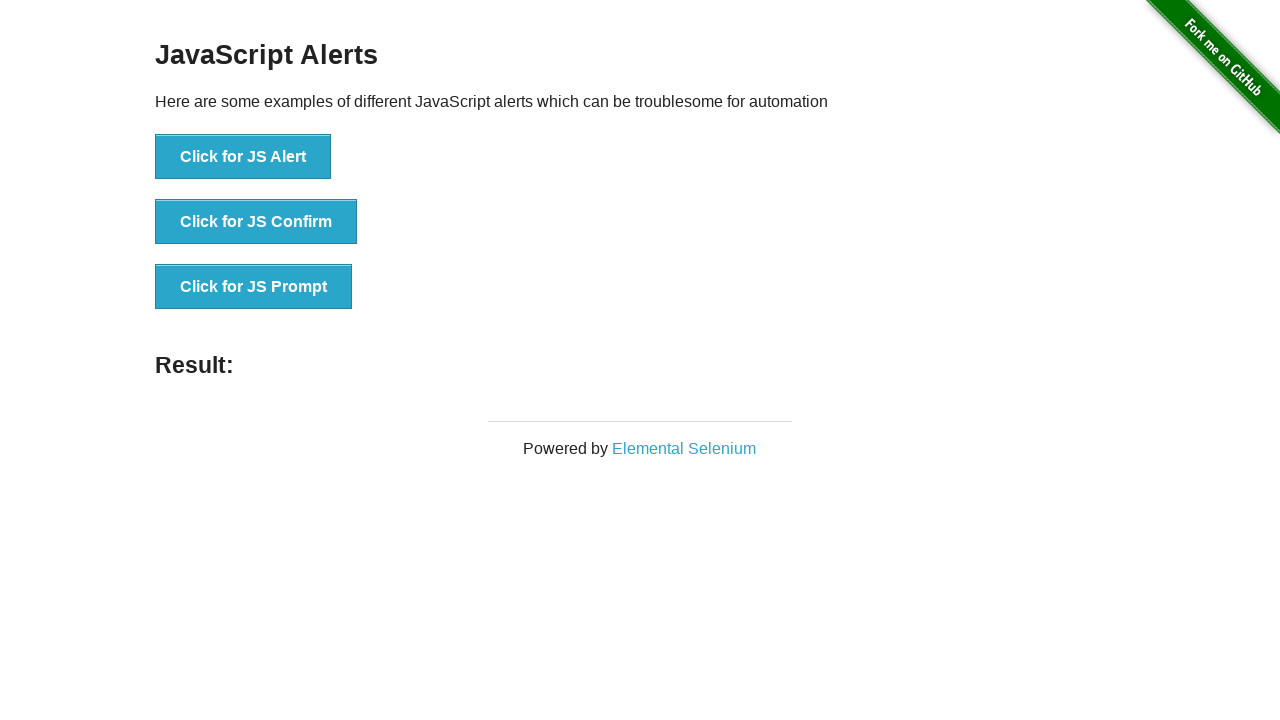

Set up dialog handler to dismiss prompt without entering text
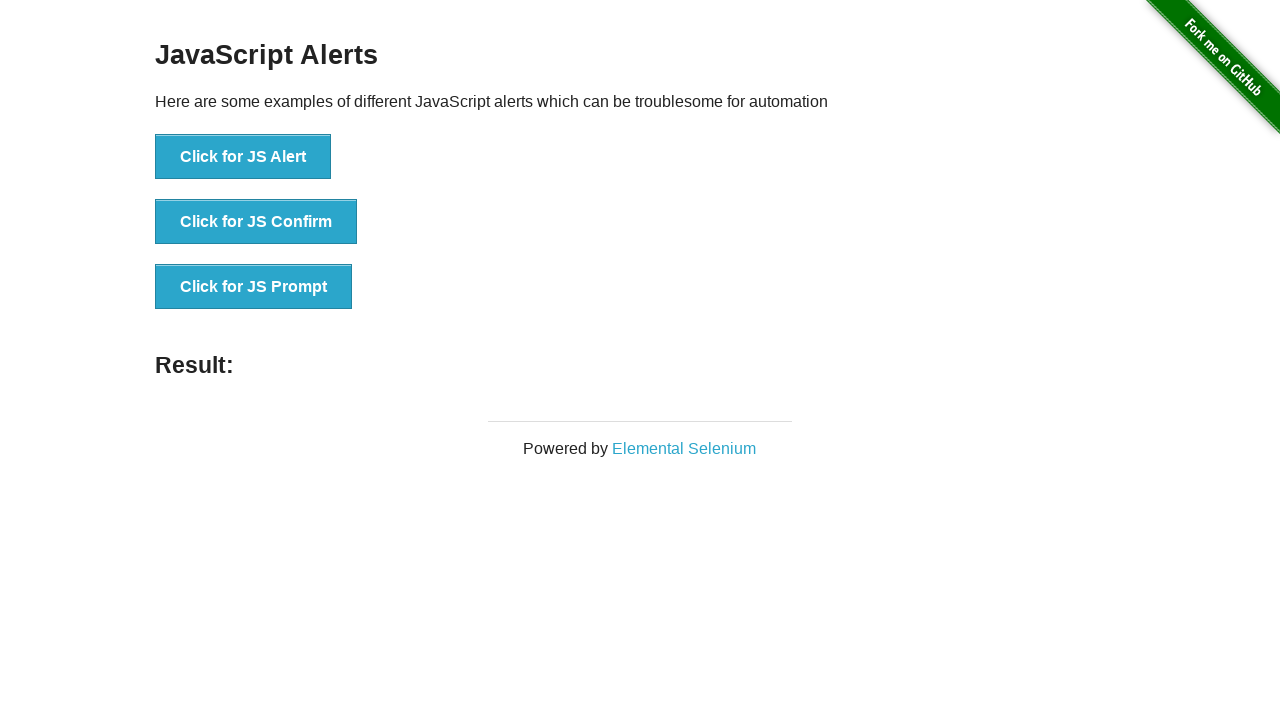

Clicked JS Prompt button to trigger prompt alert at (254, 287) on xpath=//button[contains(text(),'JS Prompt')]
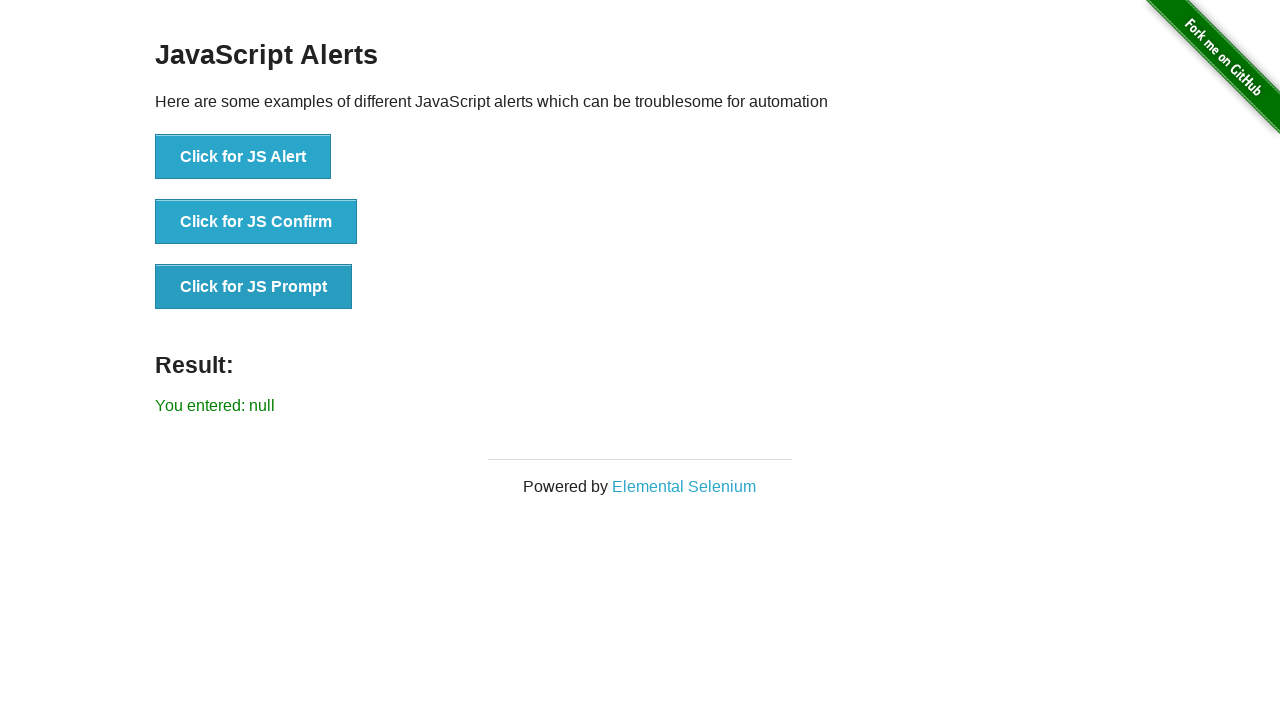

Prompt was dismissed and result element appeared
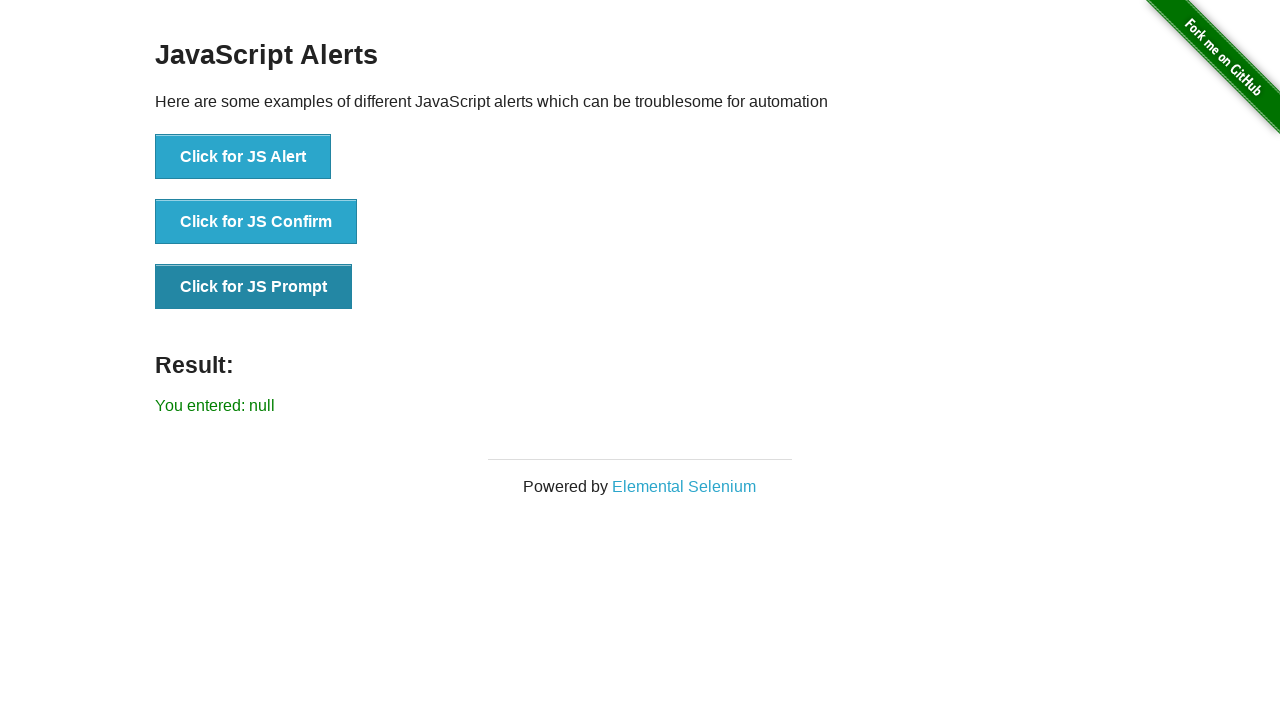

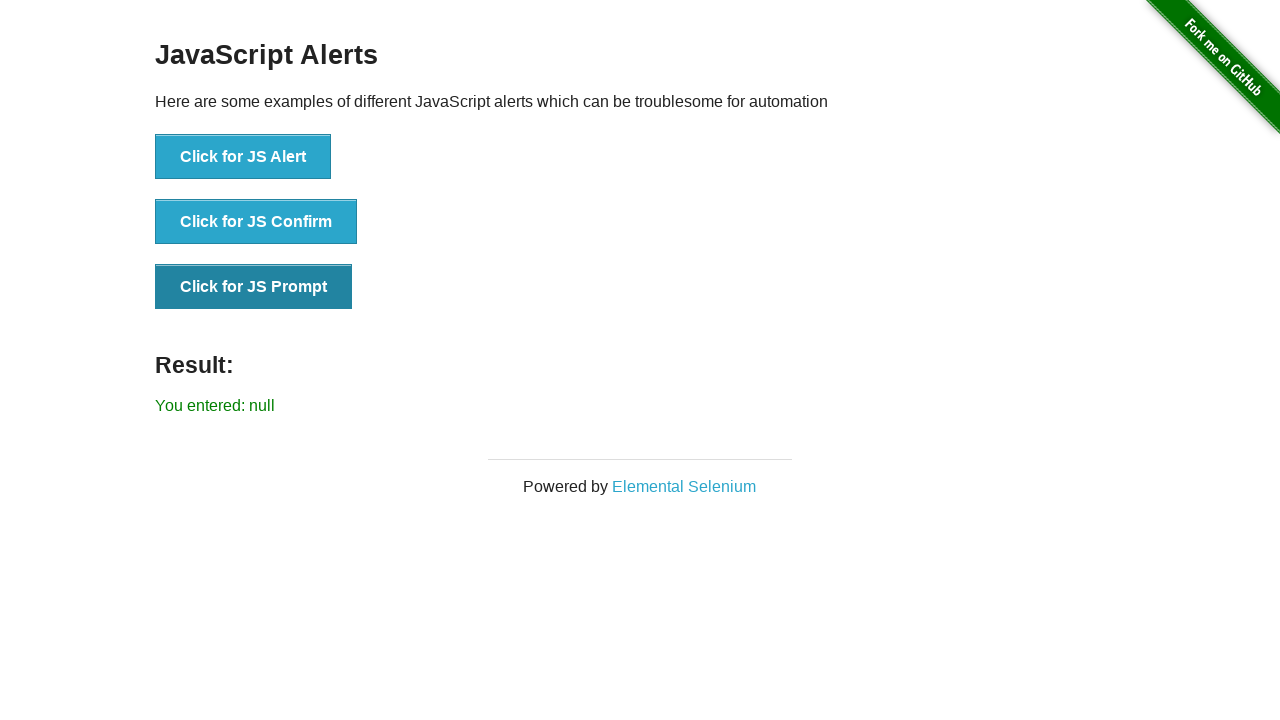